Navigates to a page, clicks a link with calculated text (85397), then fills out a form with personal information (first name, last name, city, country) and submits it.

Starting URL: http://suninjuly.github.io/find_link_text

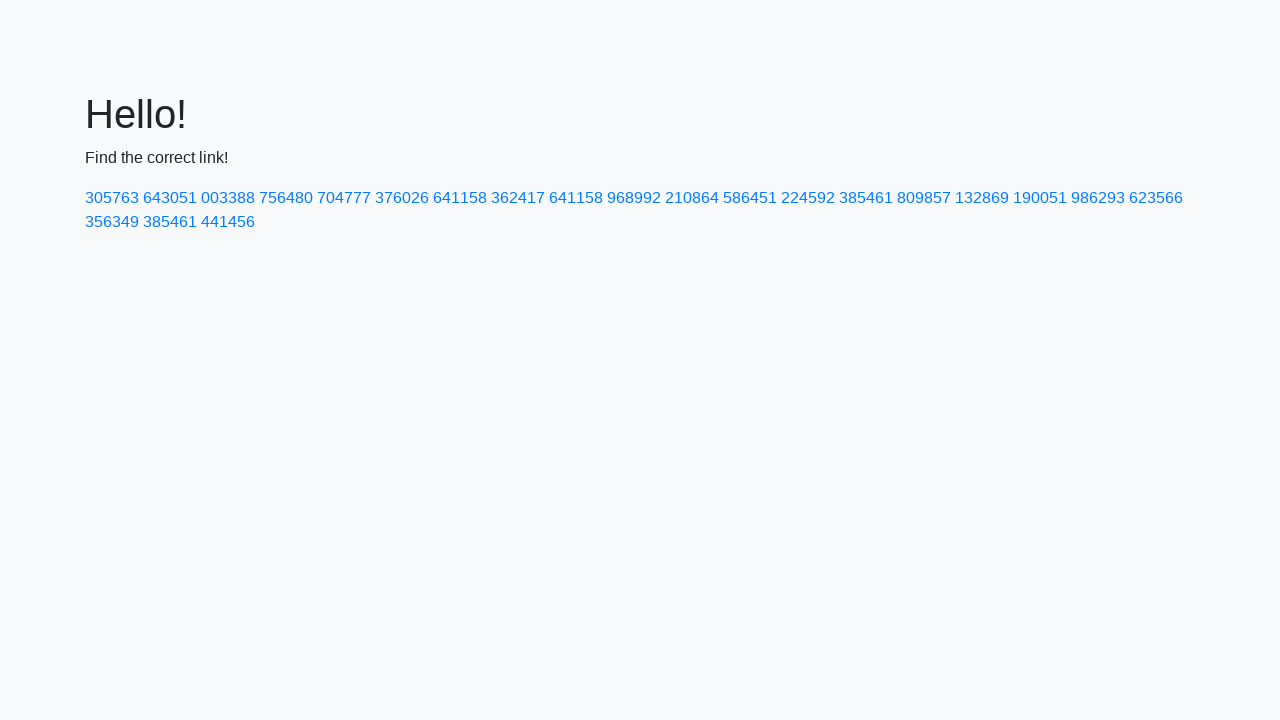

Clicked link with calculated text '224592' at (808, 198) on a:text-is('224592')
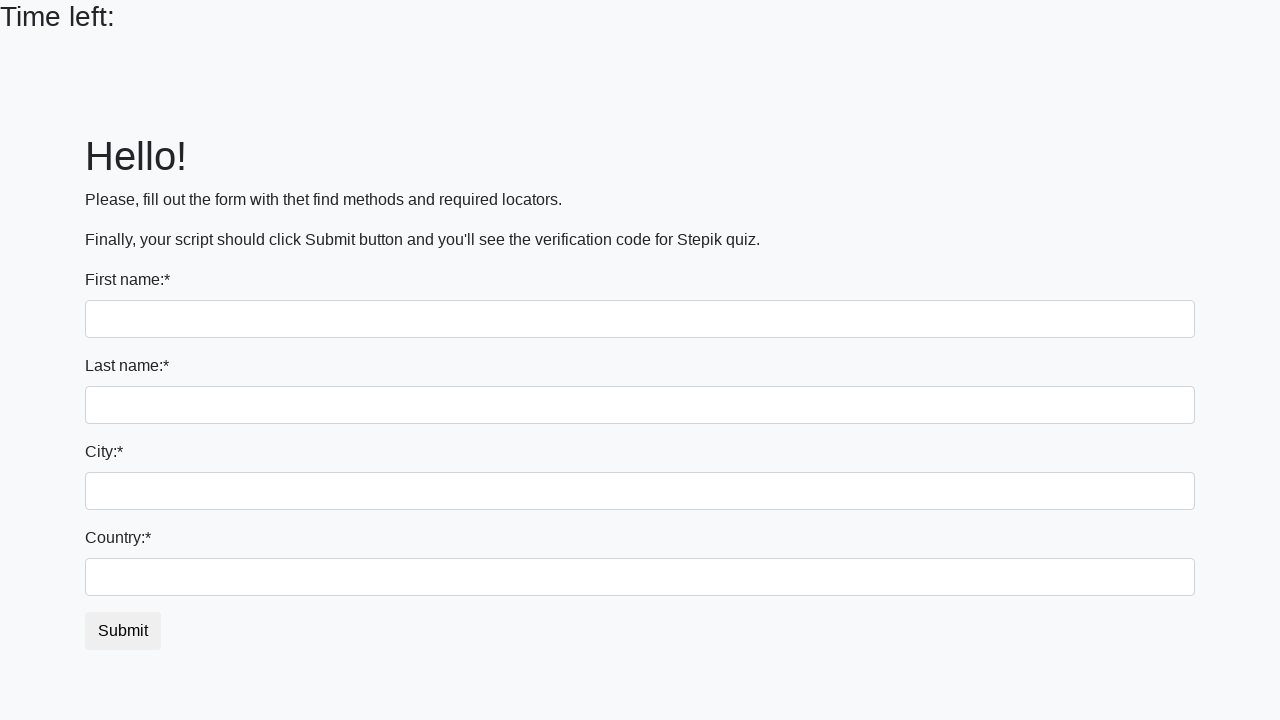

Filled first name field with 'Ivan' on input >> nth=0
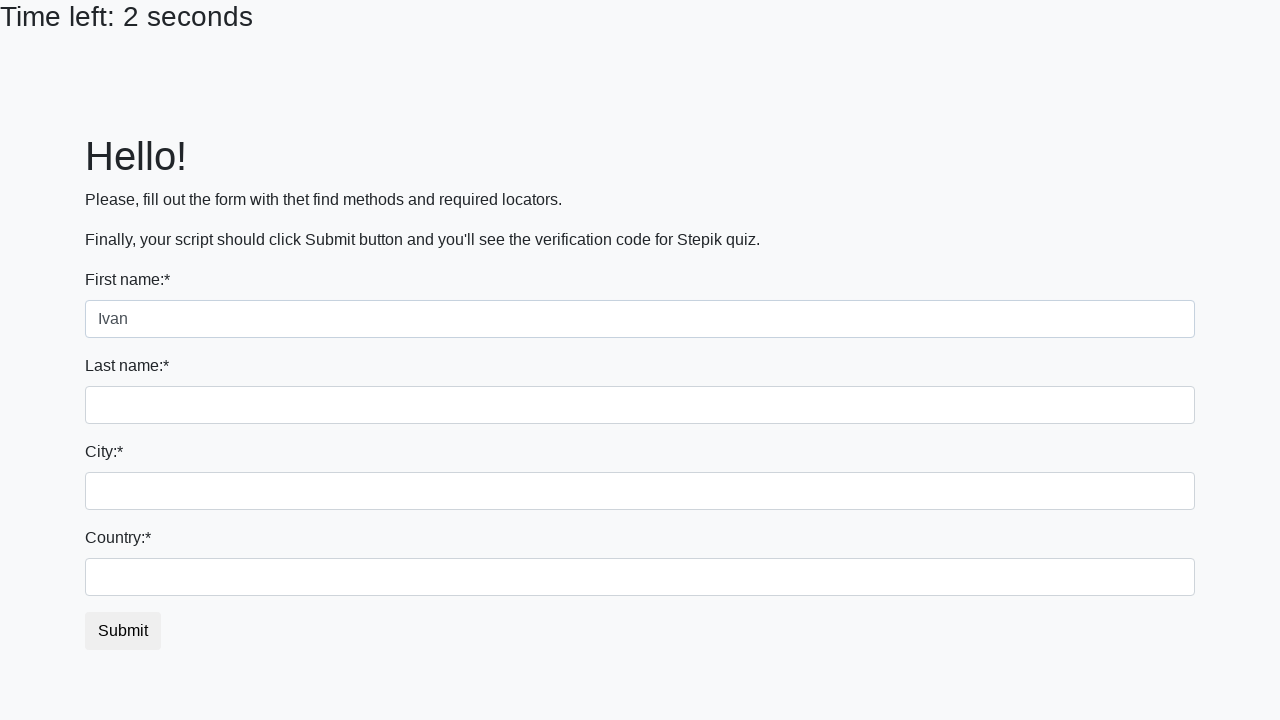

Filled last name field with 'Petrov' on input[name='last_name']
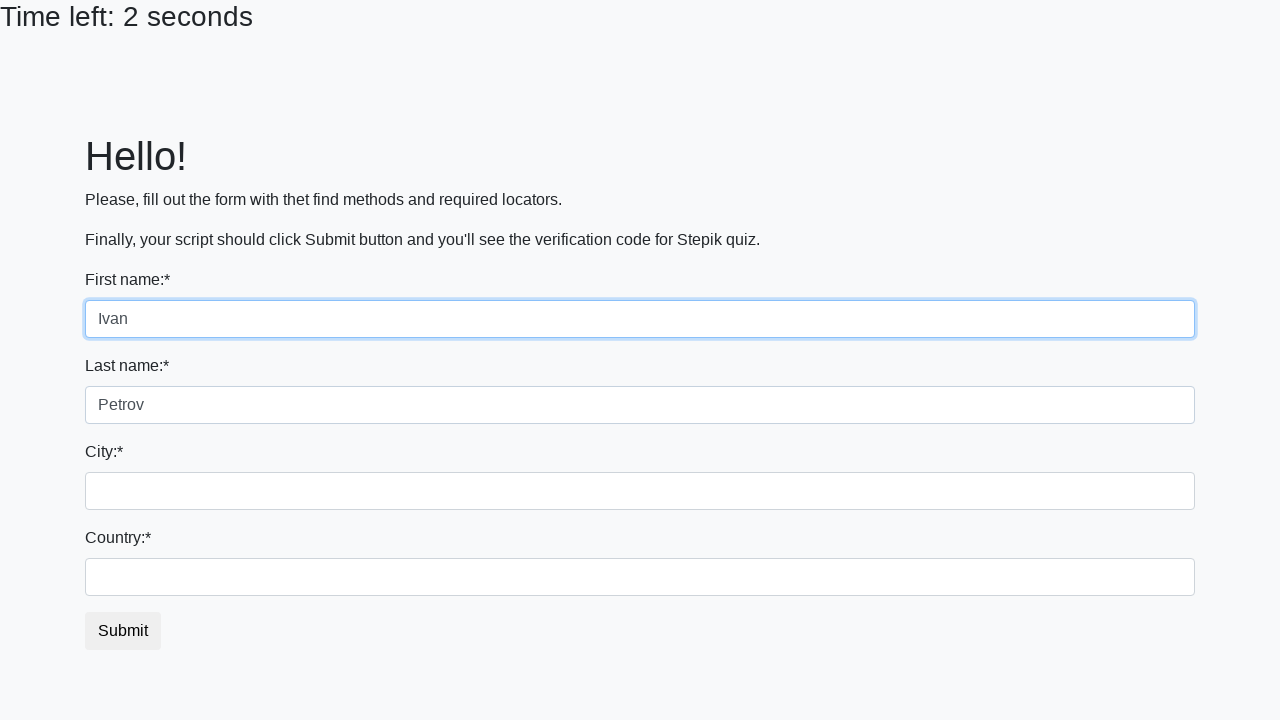

Filled city field with 'Smolensk' on .city
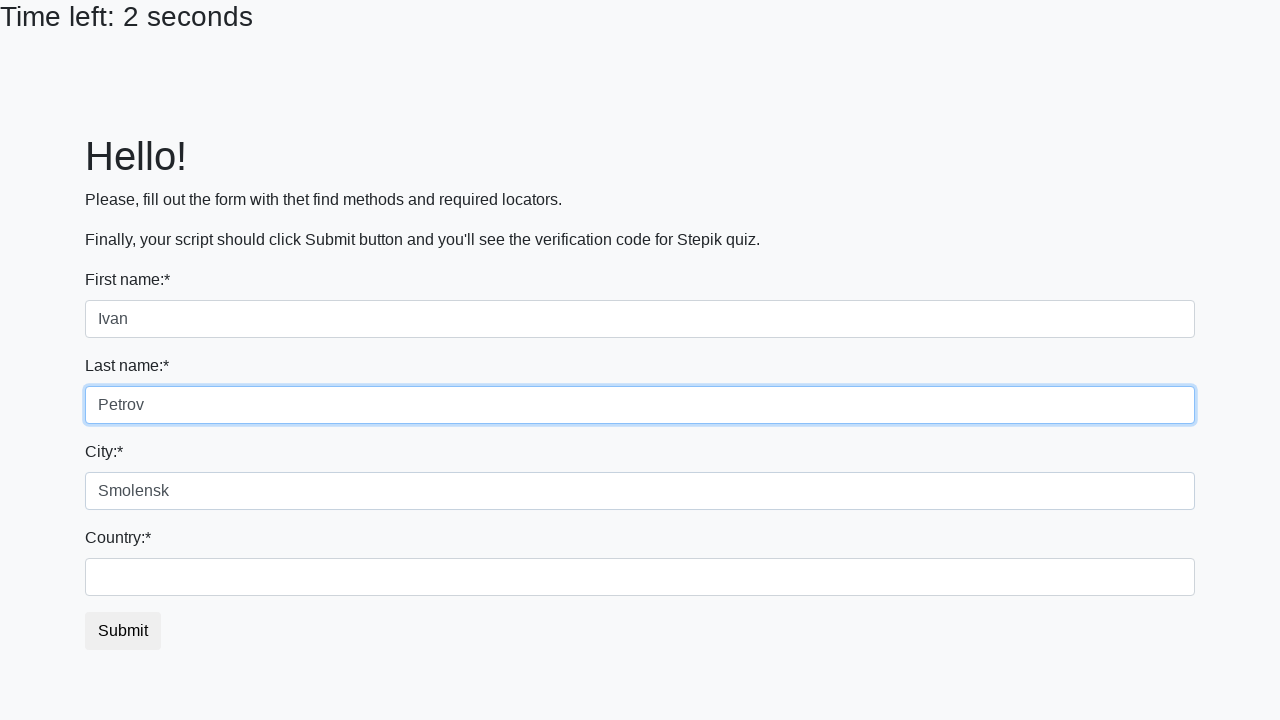

Filled country field with 'Russia' on #country
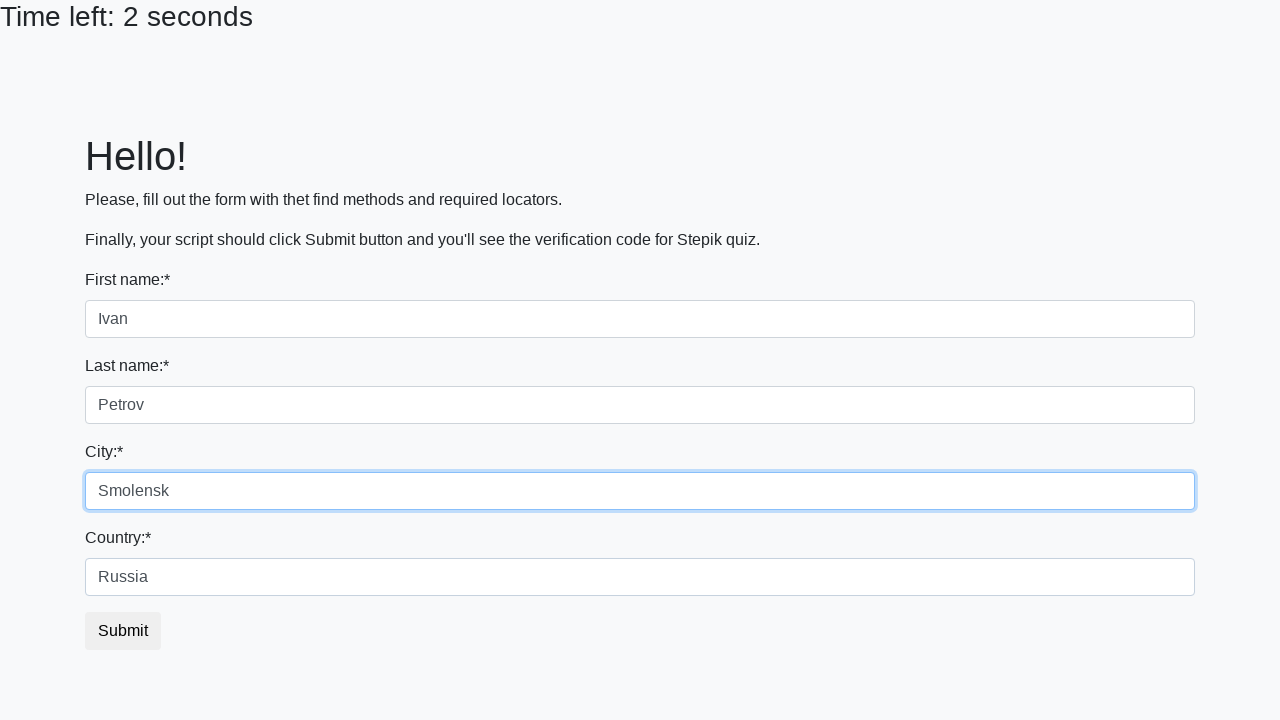

Clicked submit button at (123, 631) on .btn.btn-default
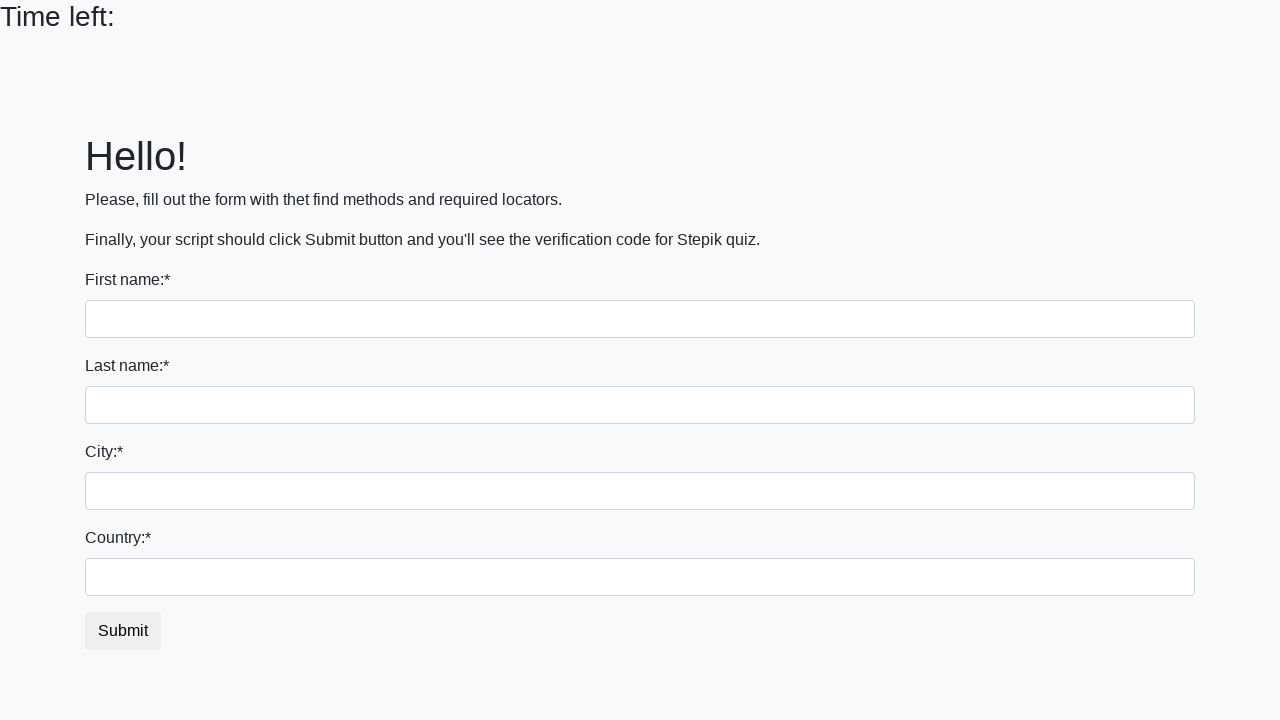

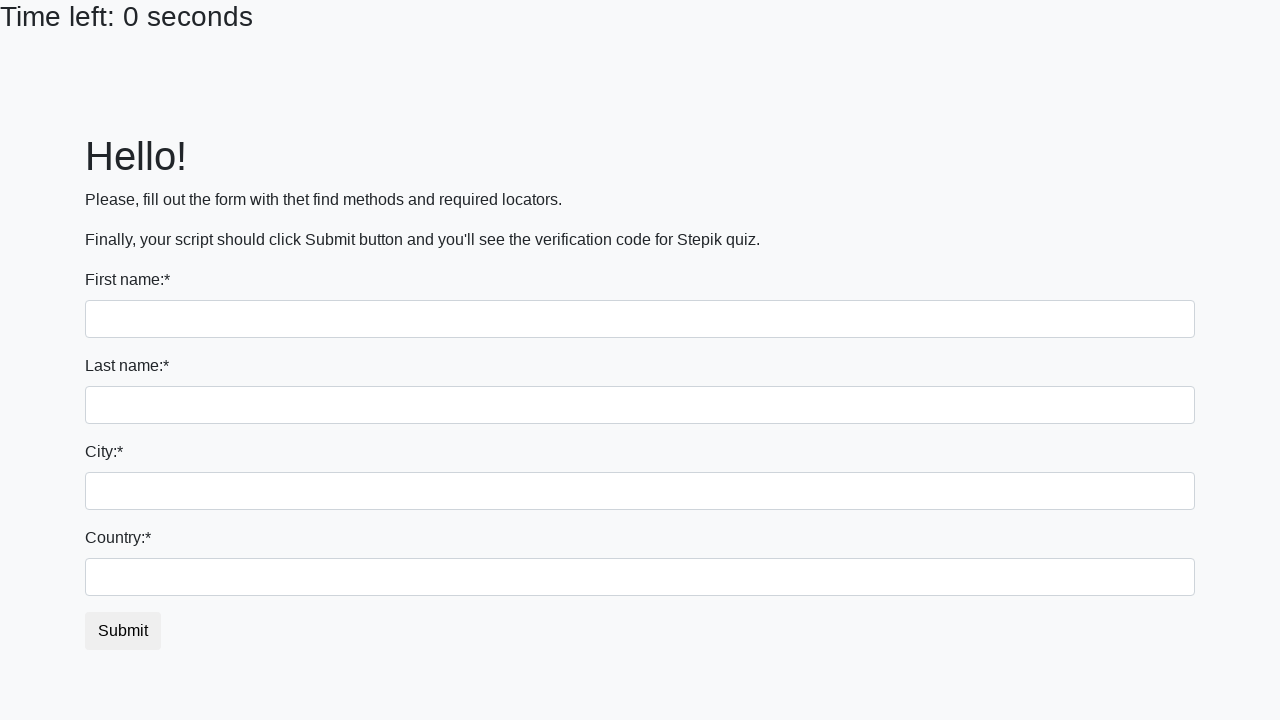